Navigates to the-internet.herokuapp.com and clicks on the 11th link (index 10) to reach the Drag and Drop page, then verifies the page heading.

Starting URL: https://the-internet.herokuapp.com/

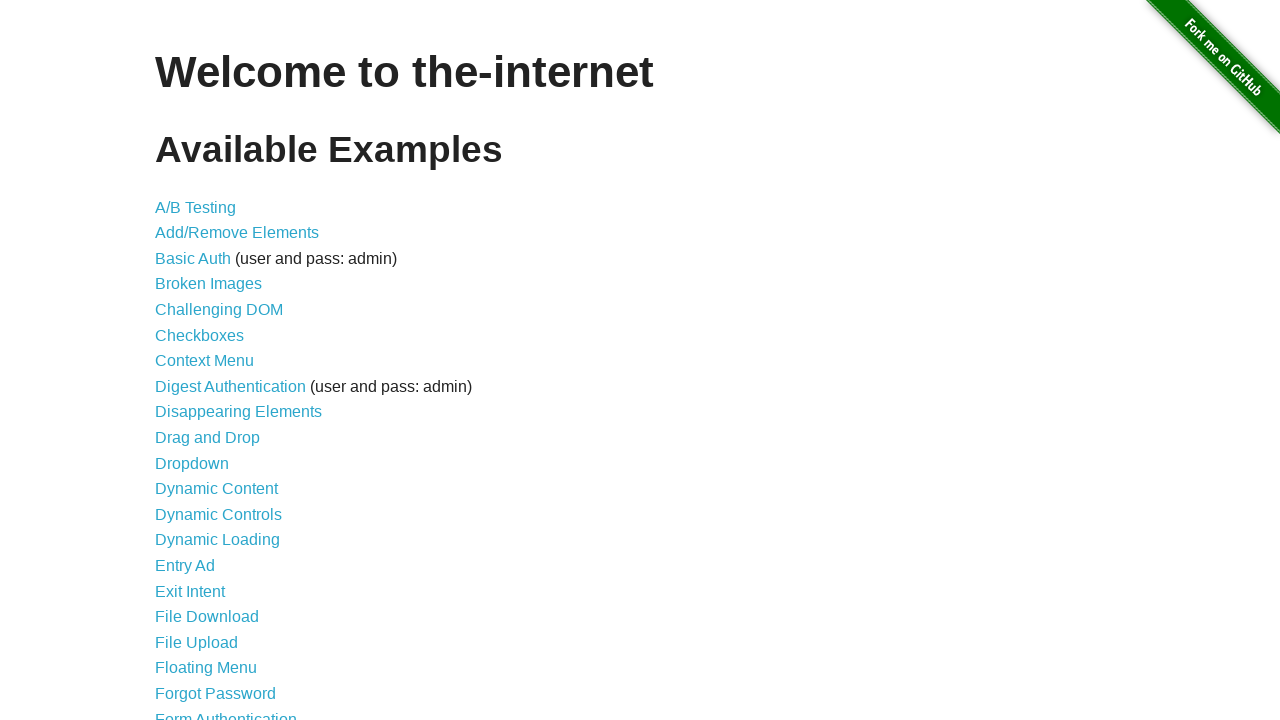

Clicked the 11th link (index 10) on the-internet.herokuapp.com homepage at (208, 438) on a >> nth=10
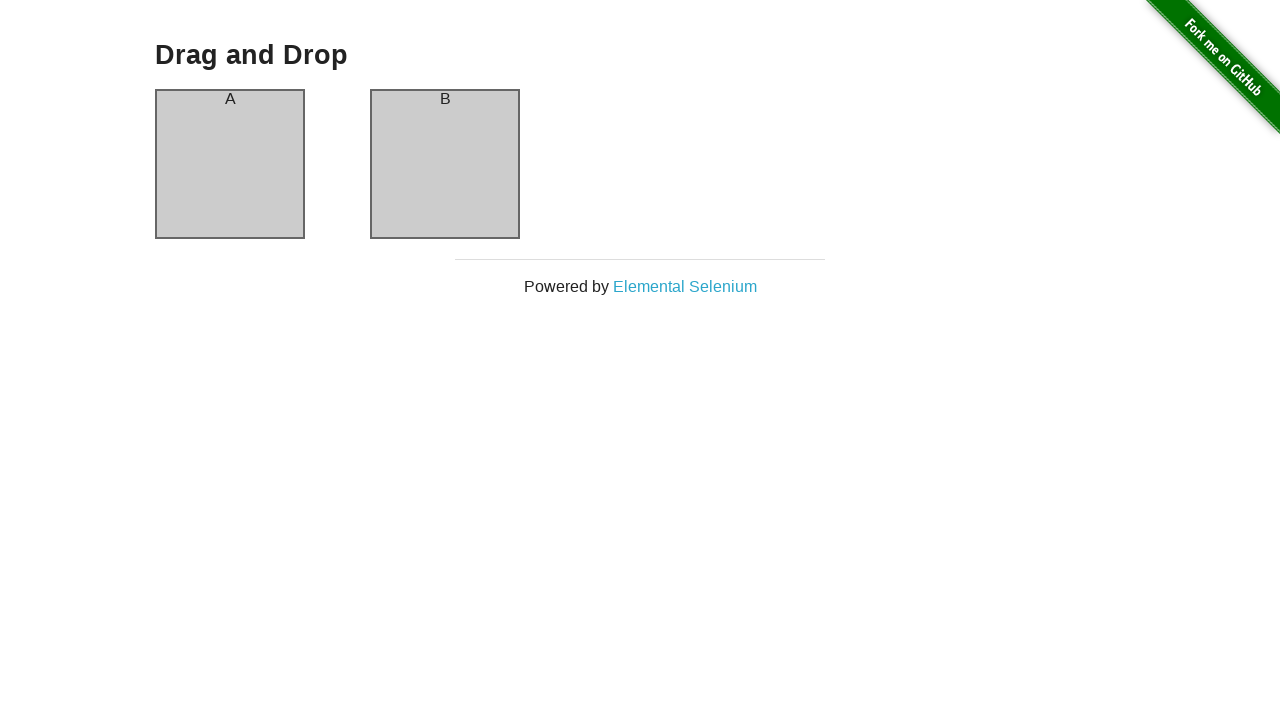

Verified page heading loaded on Drag and Drop page
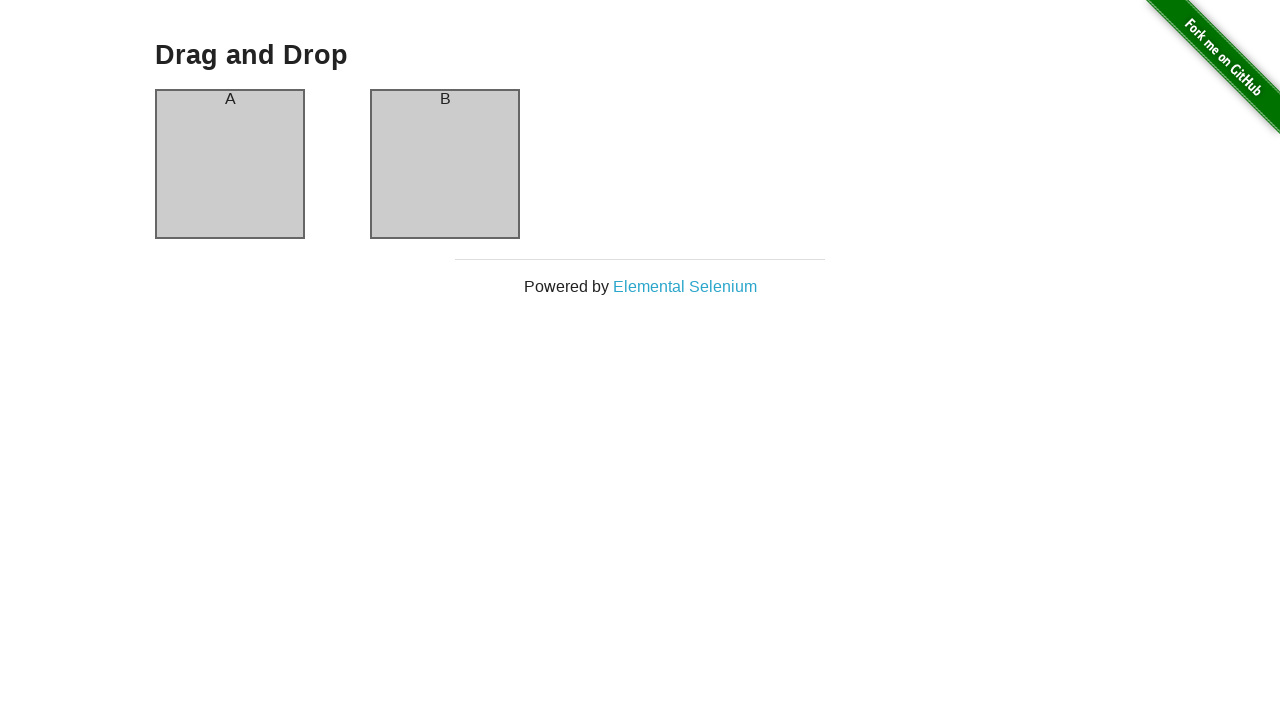

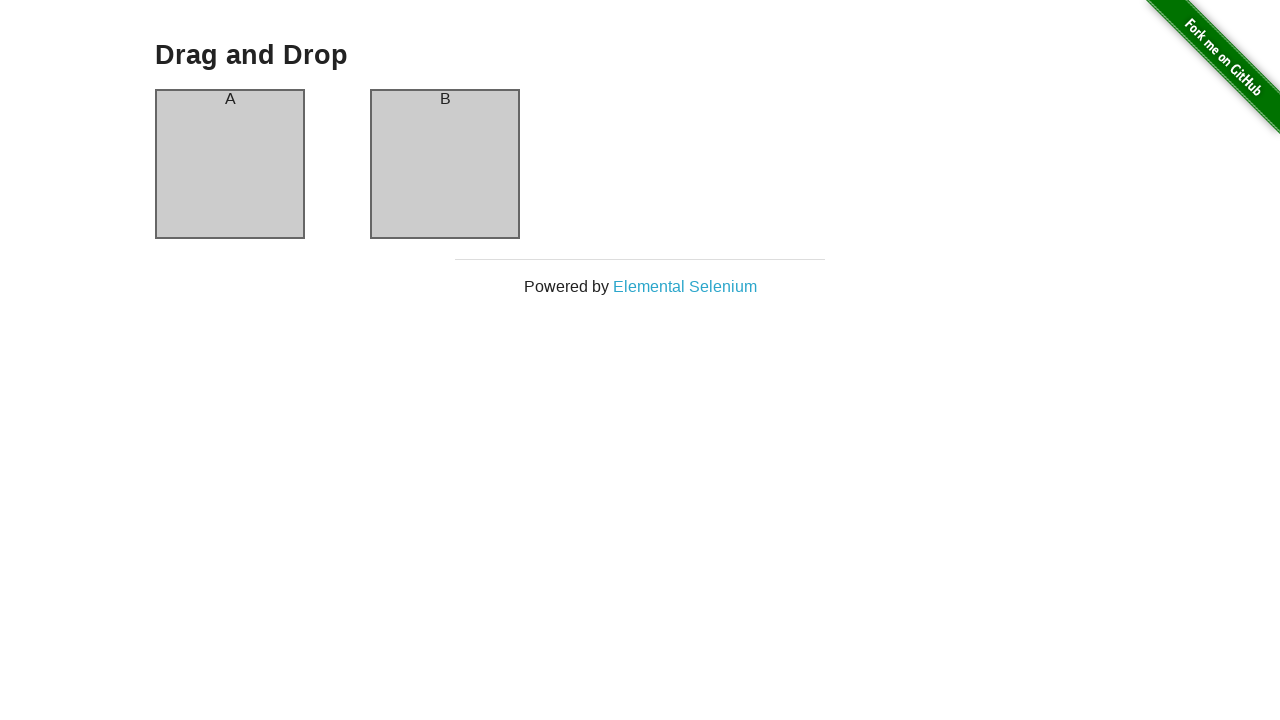